Tests checkbox functionality by verifying default states, clicking to select checkbox 1, and using mouse action to deselect checkbox 2

Starting URL: https://loopcamp.vercel.app/checkboxes.html

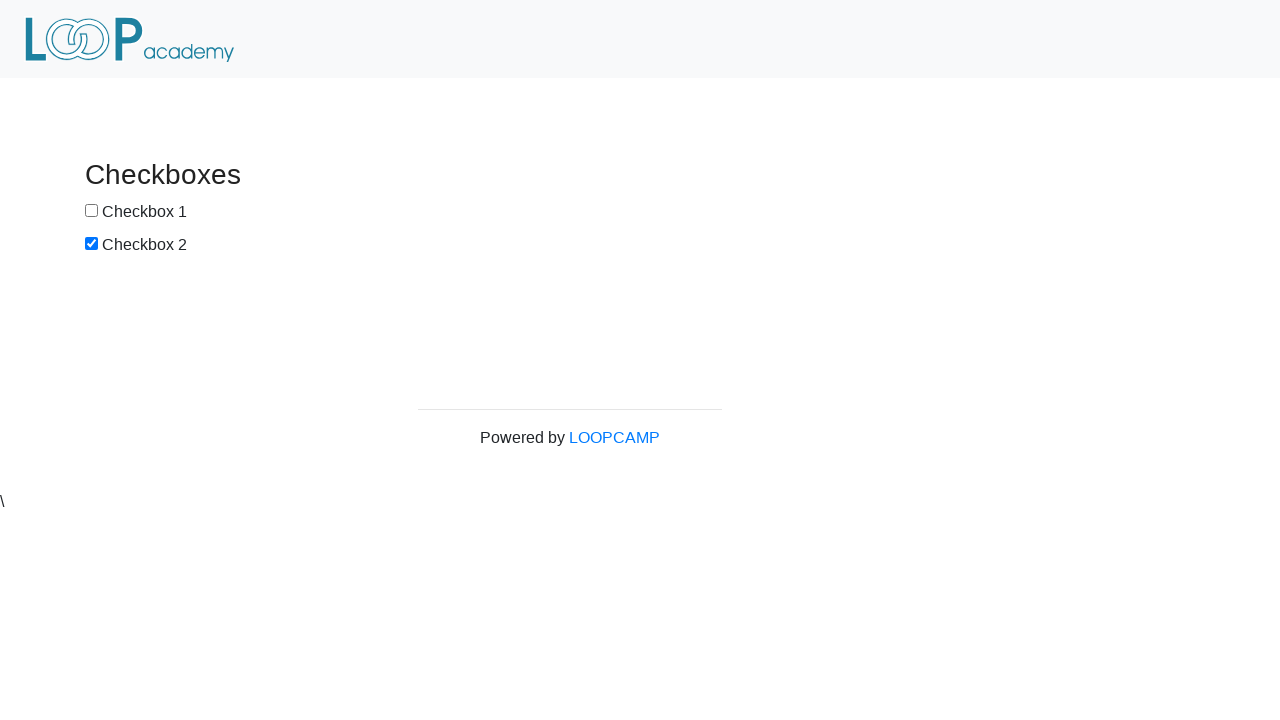

Waited for first checkbox to load
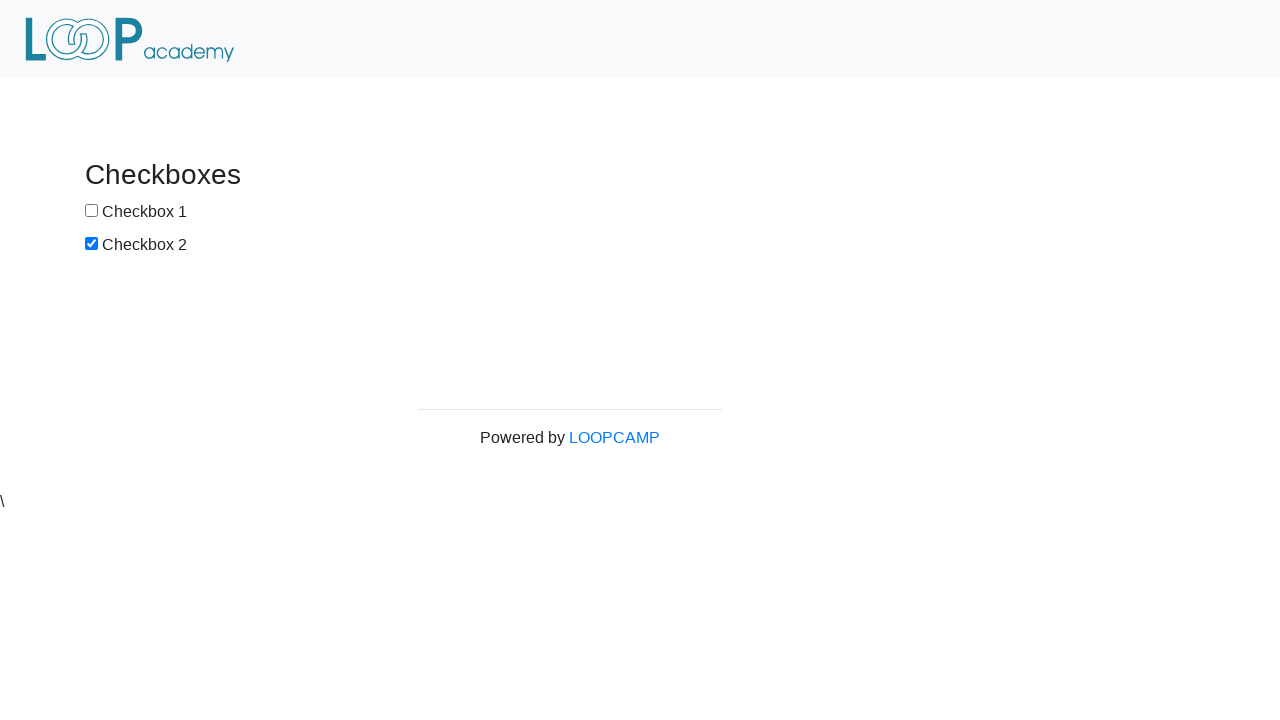

Located checkbox1 and checkbox2 elements
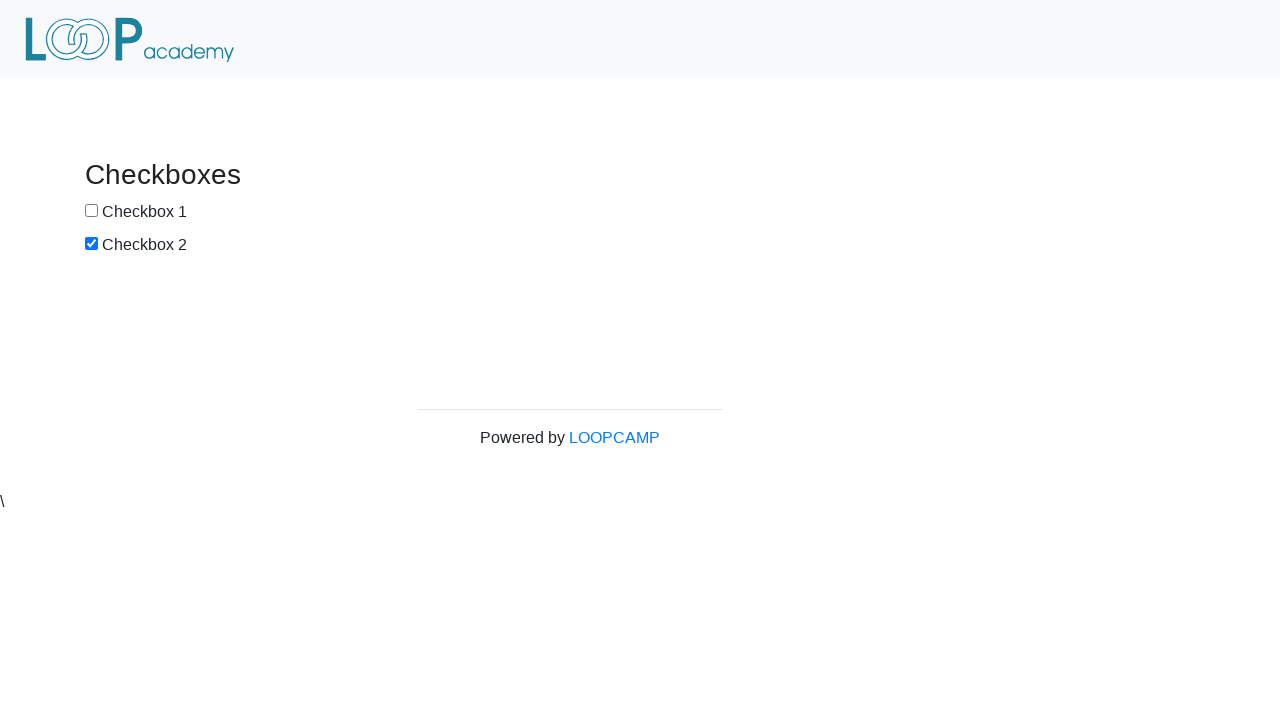

Verified checkbox1 is not checked by default
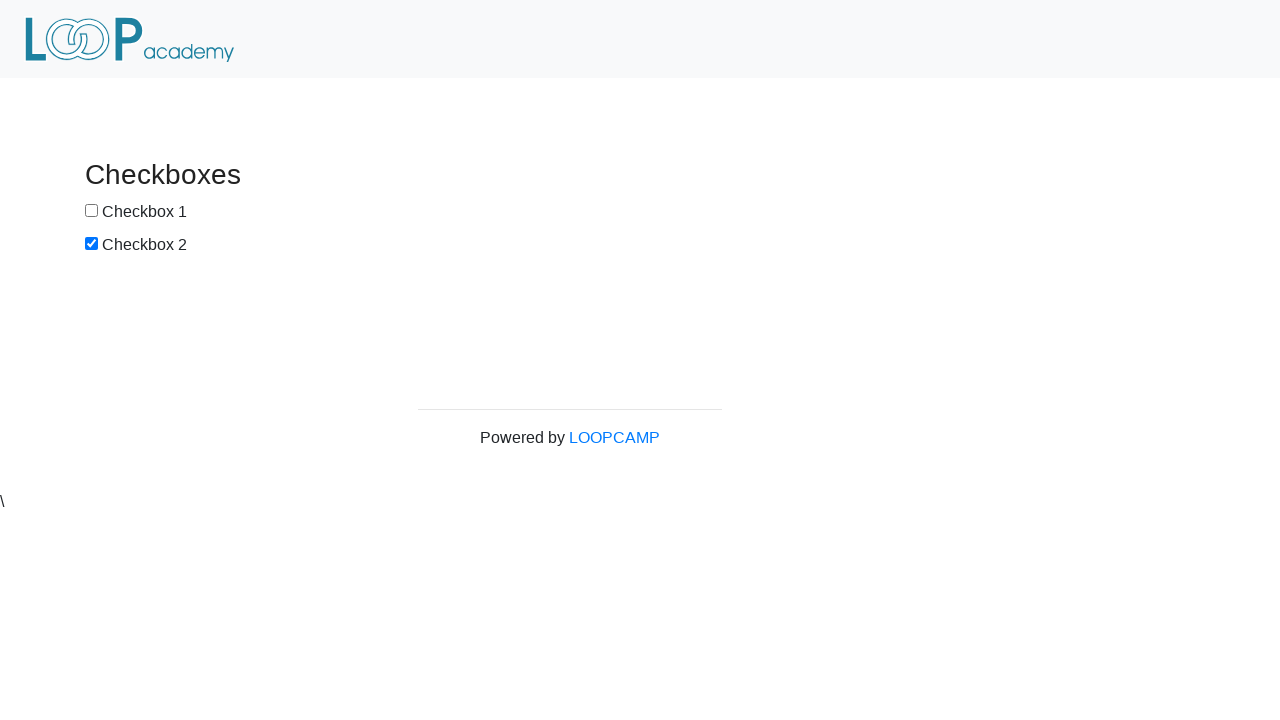

Verified checkbox2 is checked by default
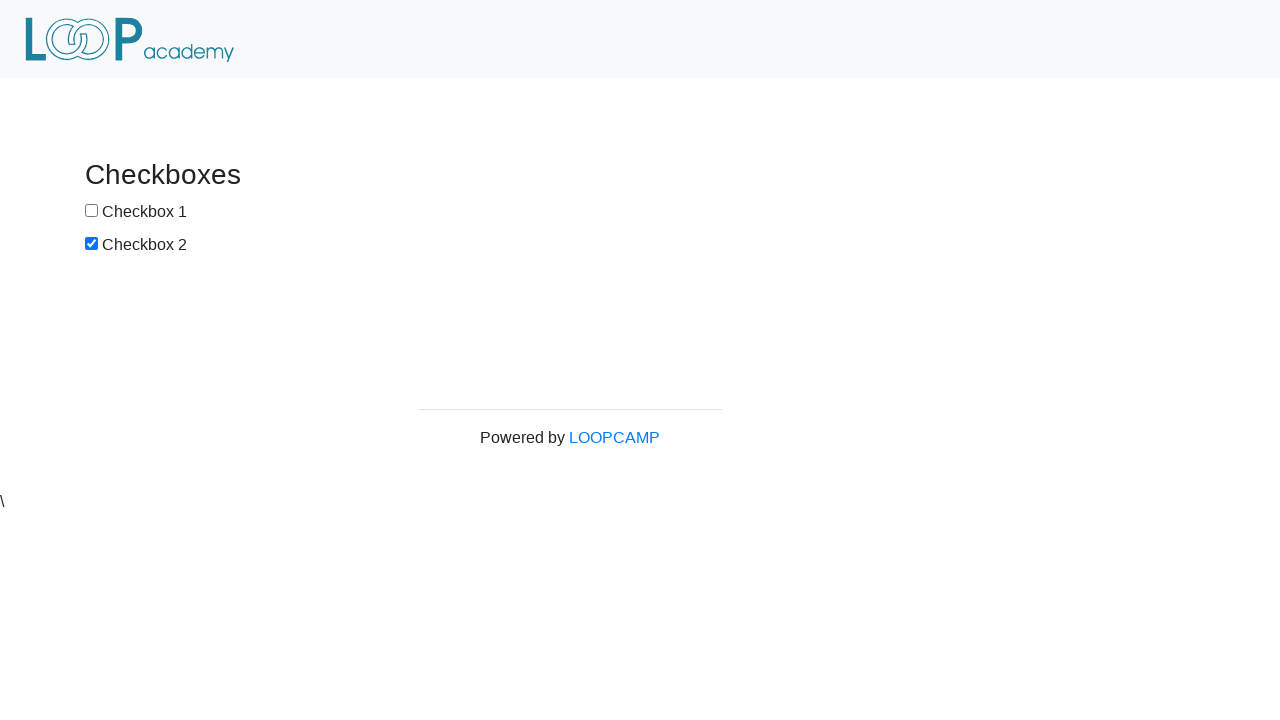

Clicked checkbox1 to select it at (92, 210) on input[name='checkbox1']
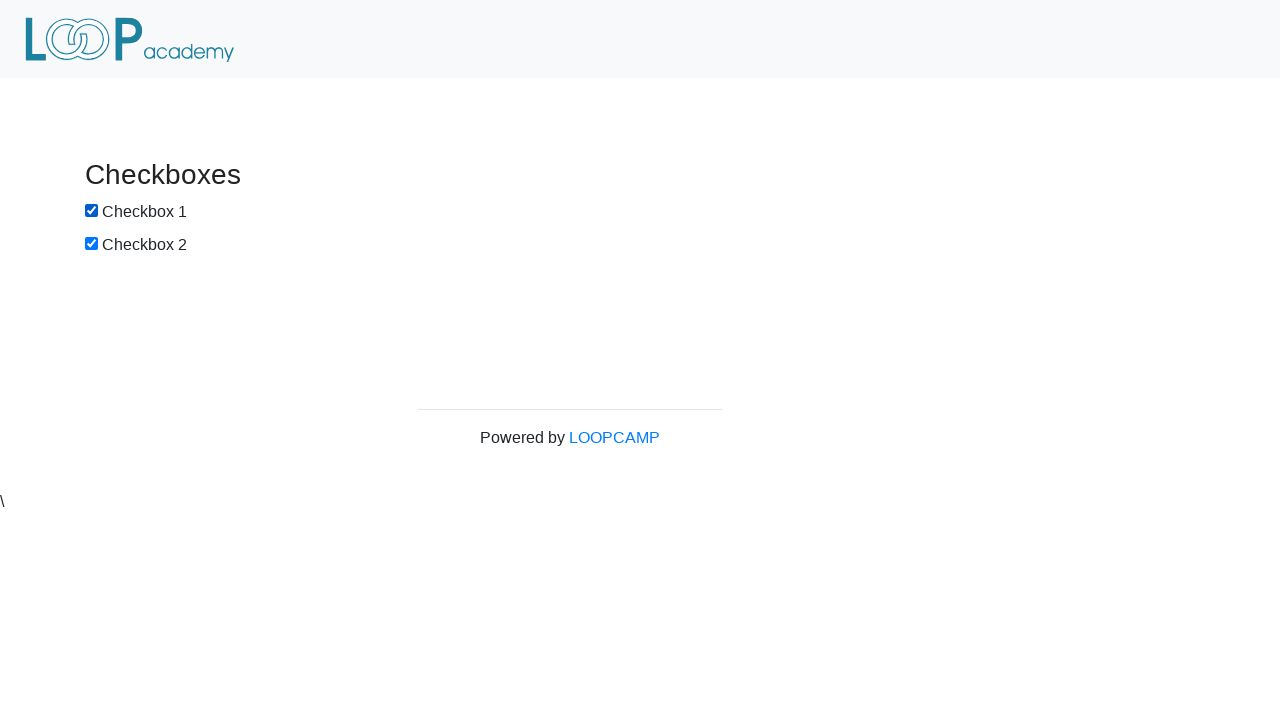

Verified checkbox1 is now checked
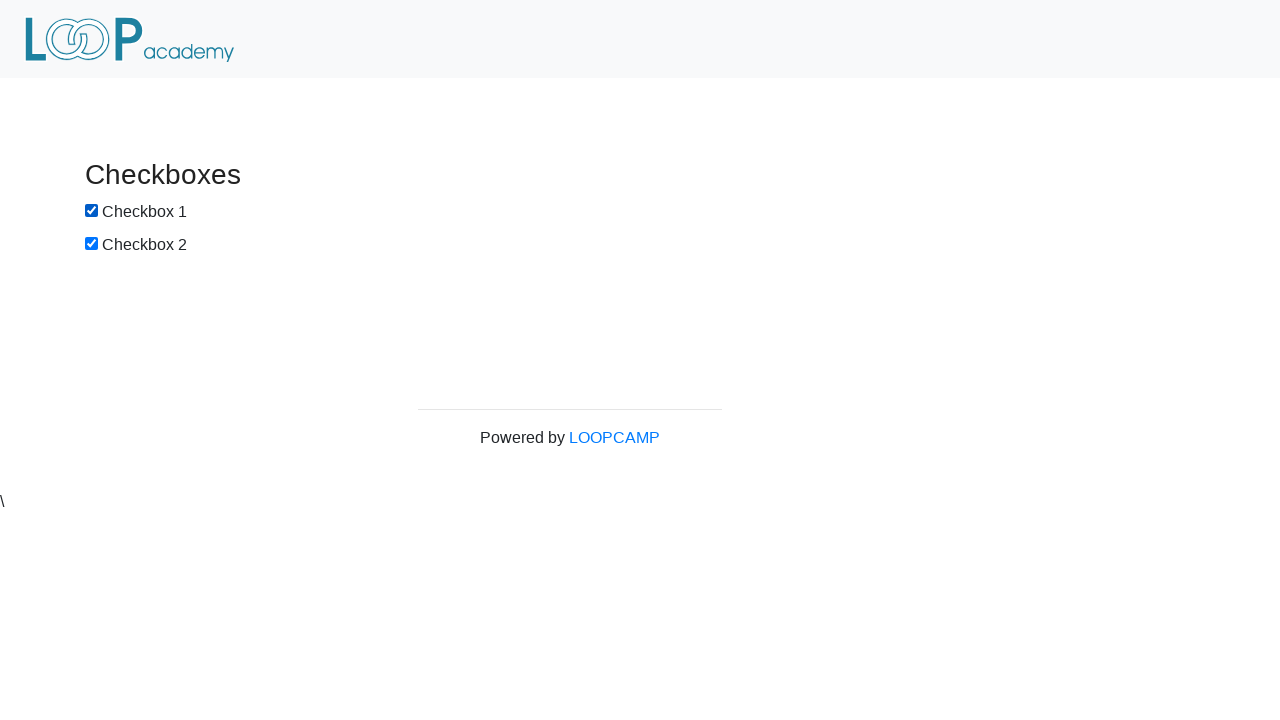

Hovered over checkbox2 at (92, 243) on input[name='checkbox2']
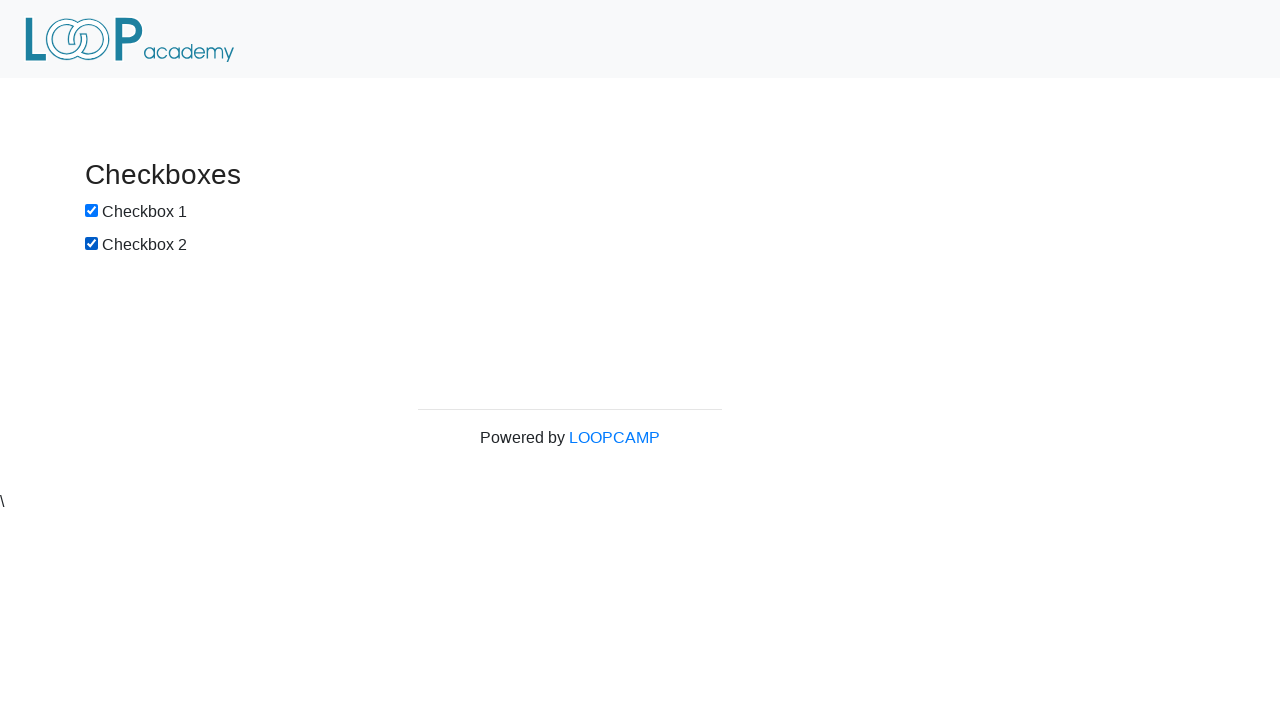

Clicked checkbox2 to deselect it at (92, 243) on input[name='checkbox2']
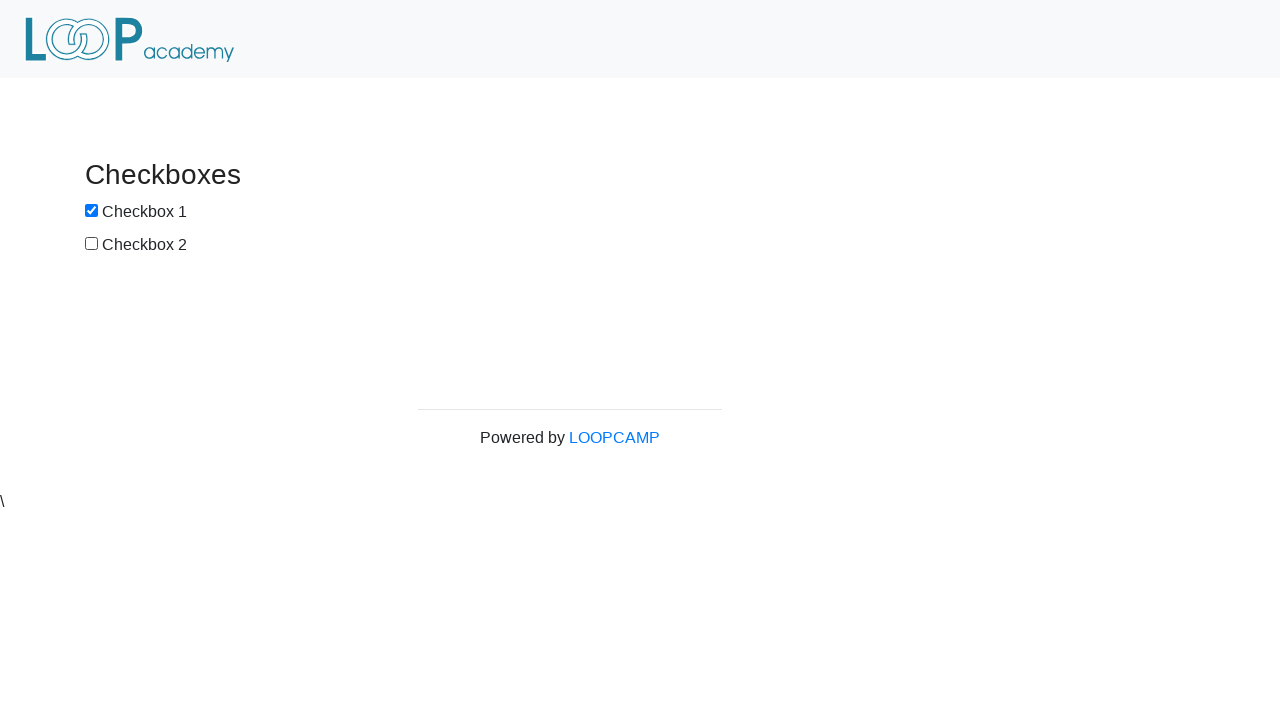

Verified checkbox2 is now unchecked
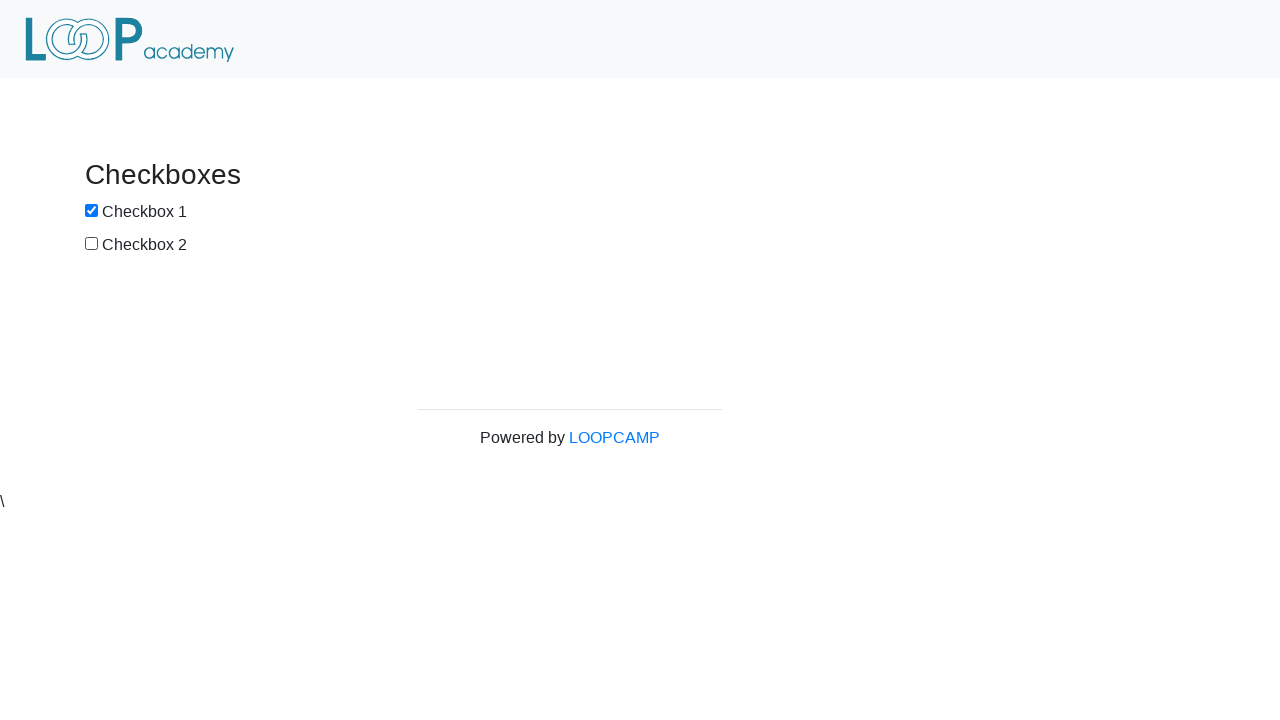

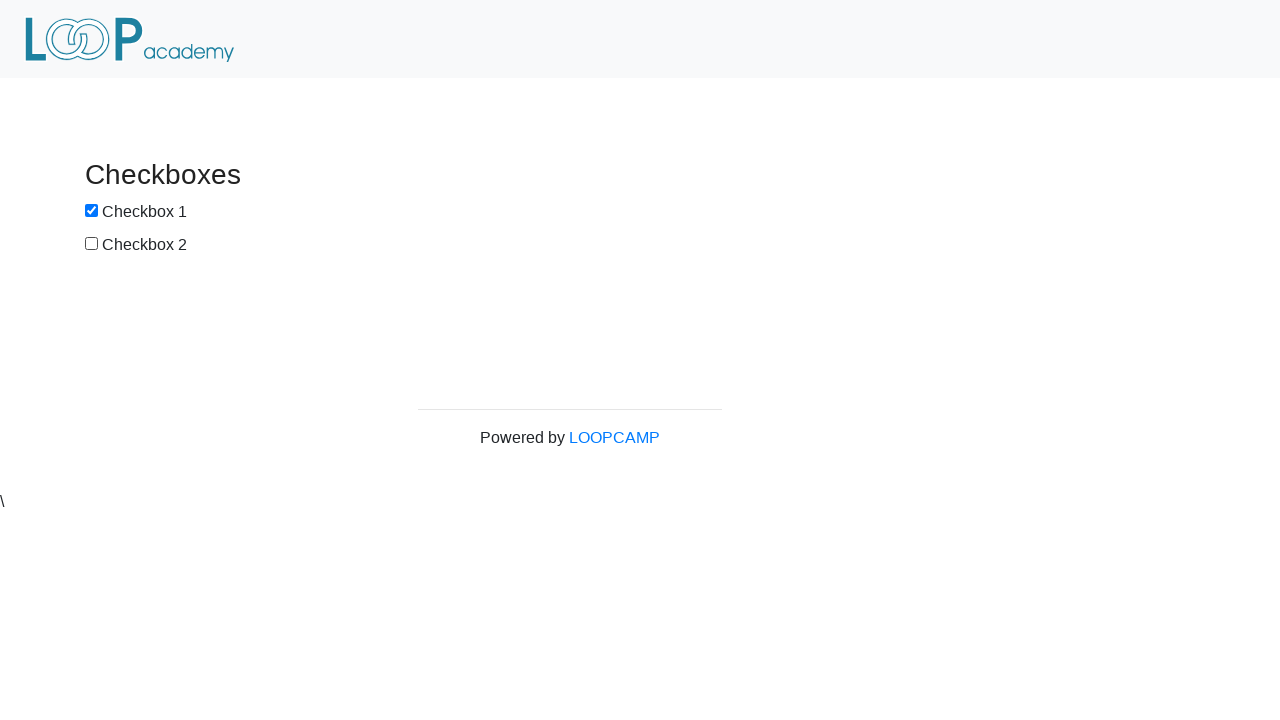